Tests handling a JavaScript alert box by clicking a button that triggers an alert and accepting it.

Starting URL: https://www.lambdatest.com/selenium-playground/javascript-alert-box-demo

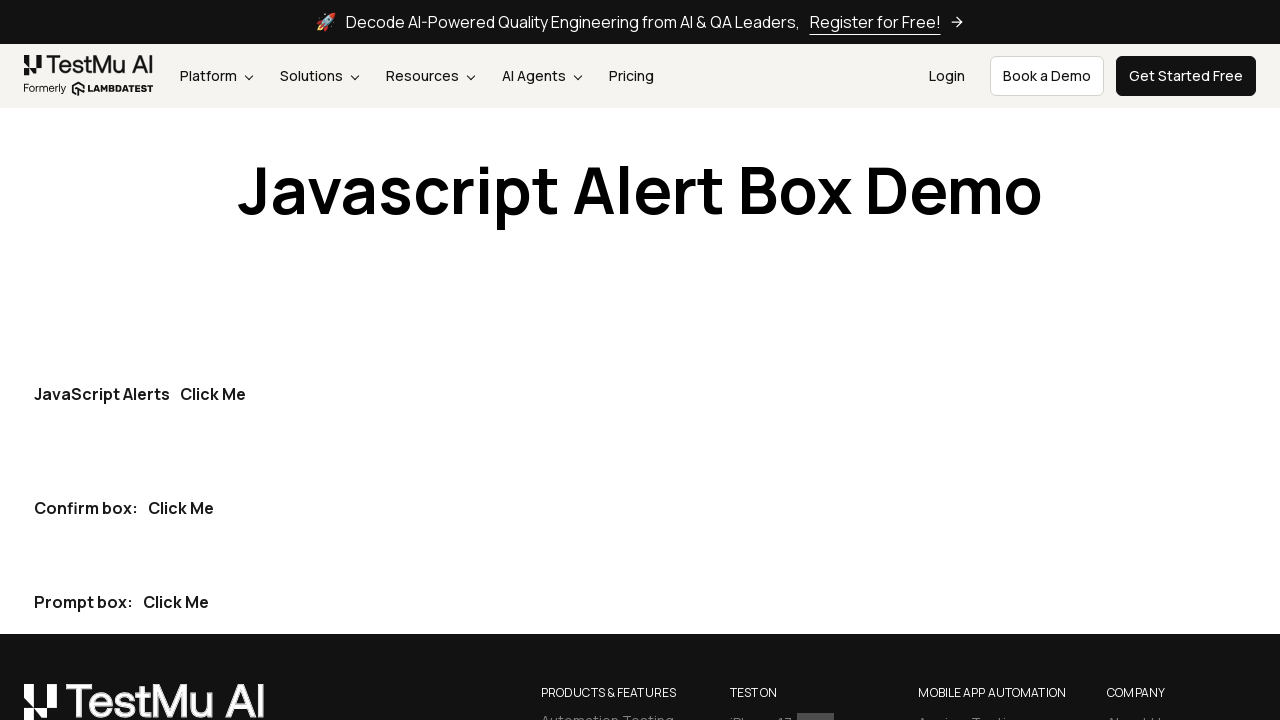

Set up dialog handler to accept JavaScript alerts
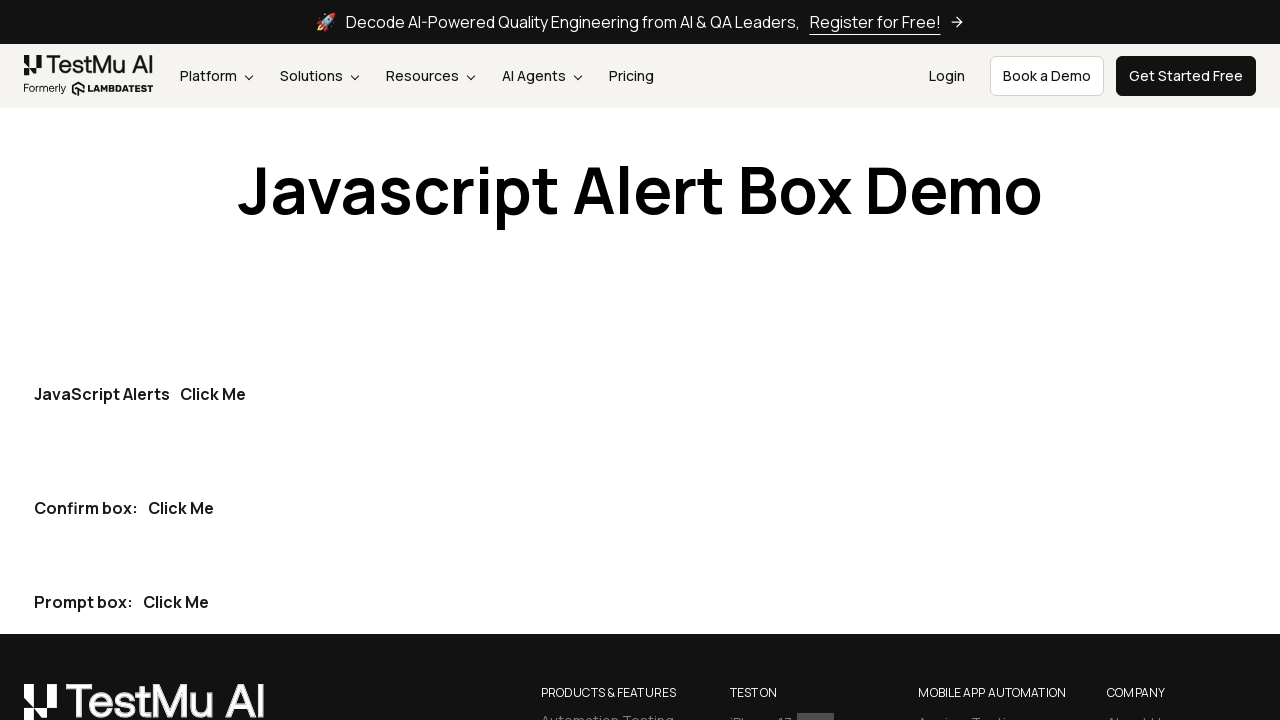

Clicked first alert button to trigger JavaScript alert at (213, 394) on (//button[contains(@class,'btn btn-dark')])[1]
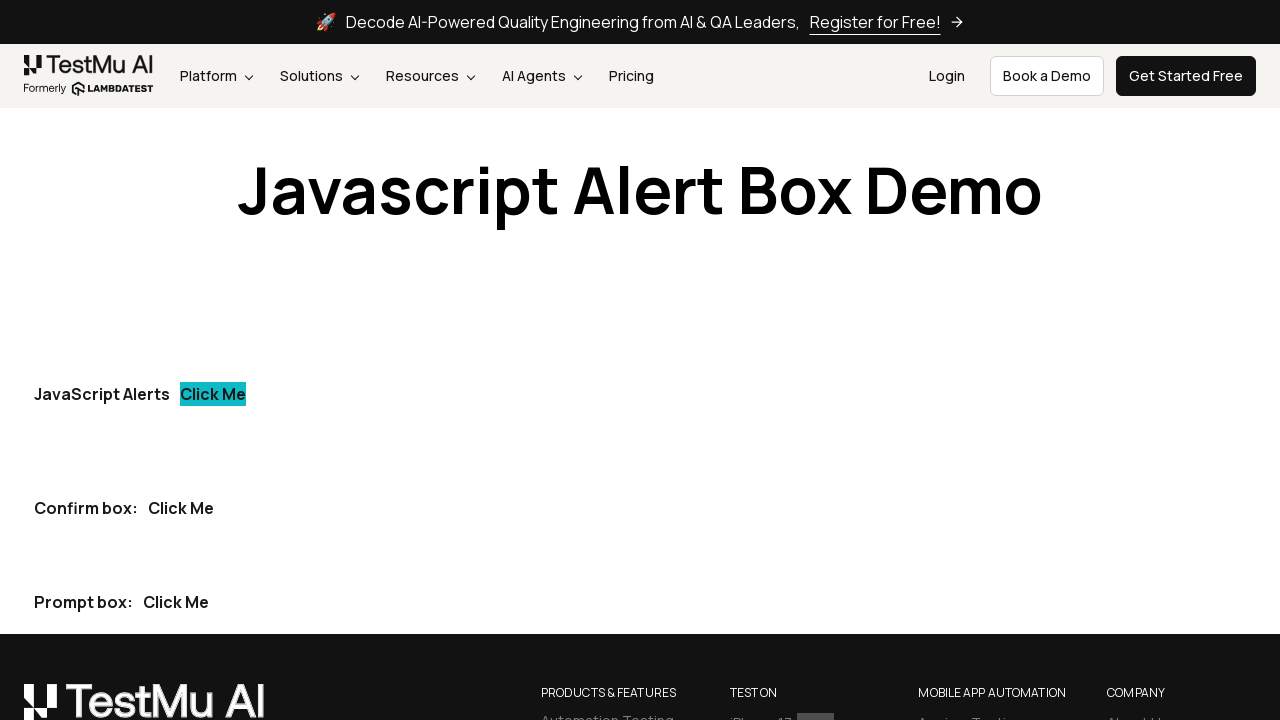

Waited for alert dialog to be handled and accepted
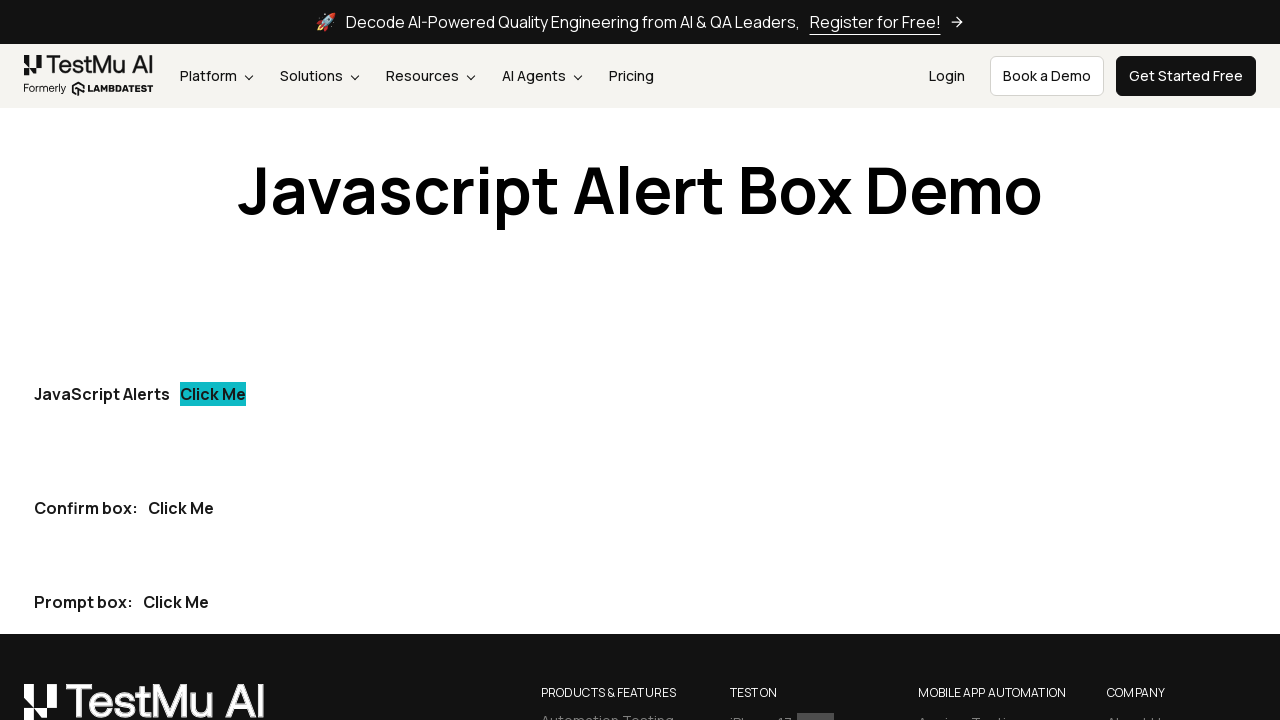

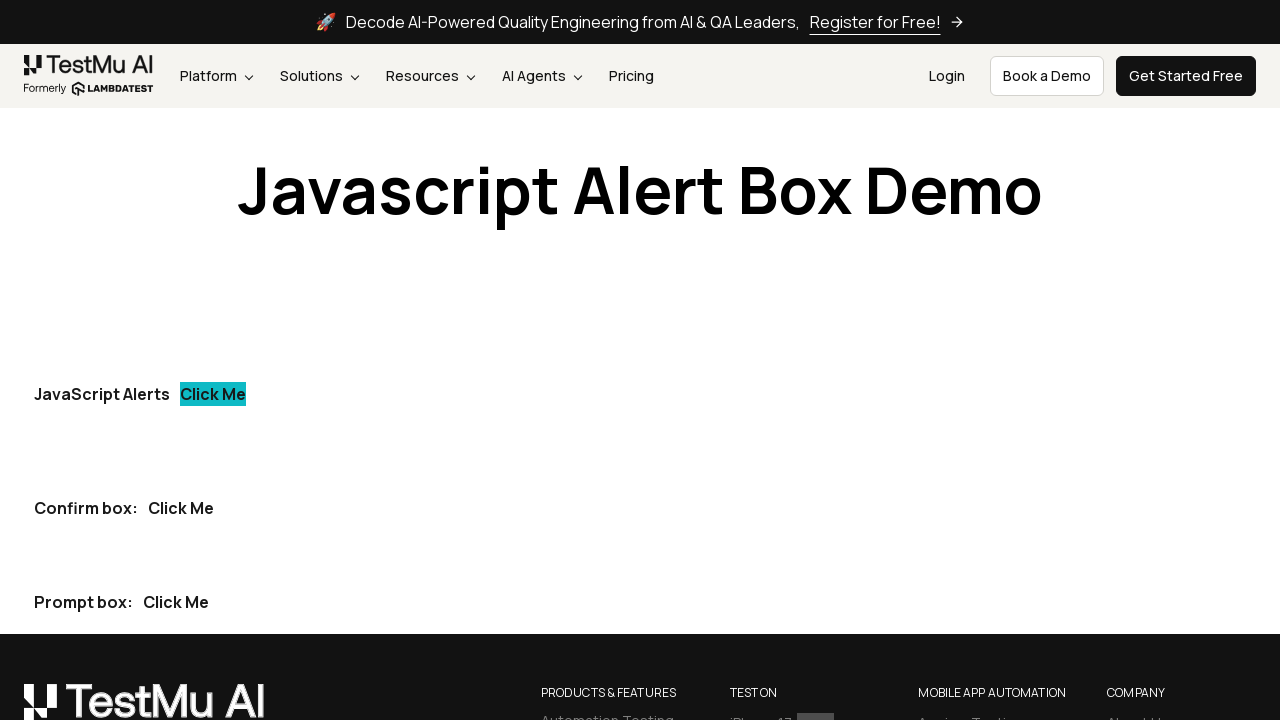